Tests enabling and disabling a button using radio button controls and verifies the button state changes

Starting URL: https://action-class-practice.vercel.app/

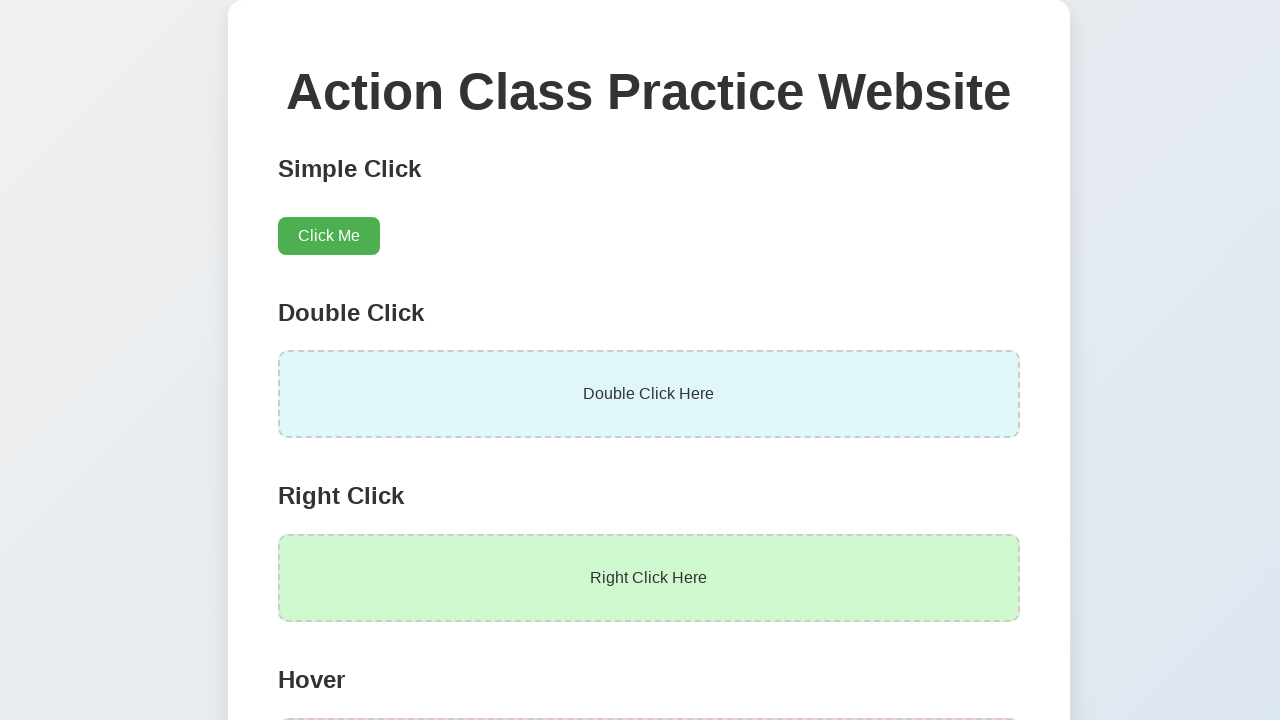

Clicked 'yes' radio button to enable the button at (289, 588) on input[value='yes']
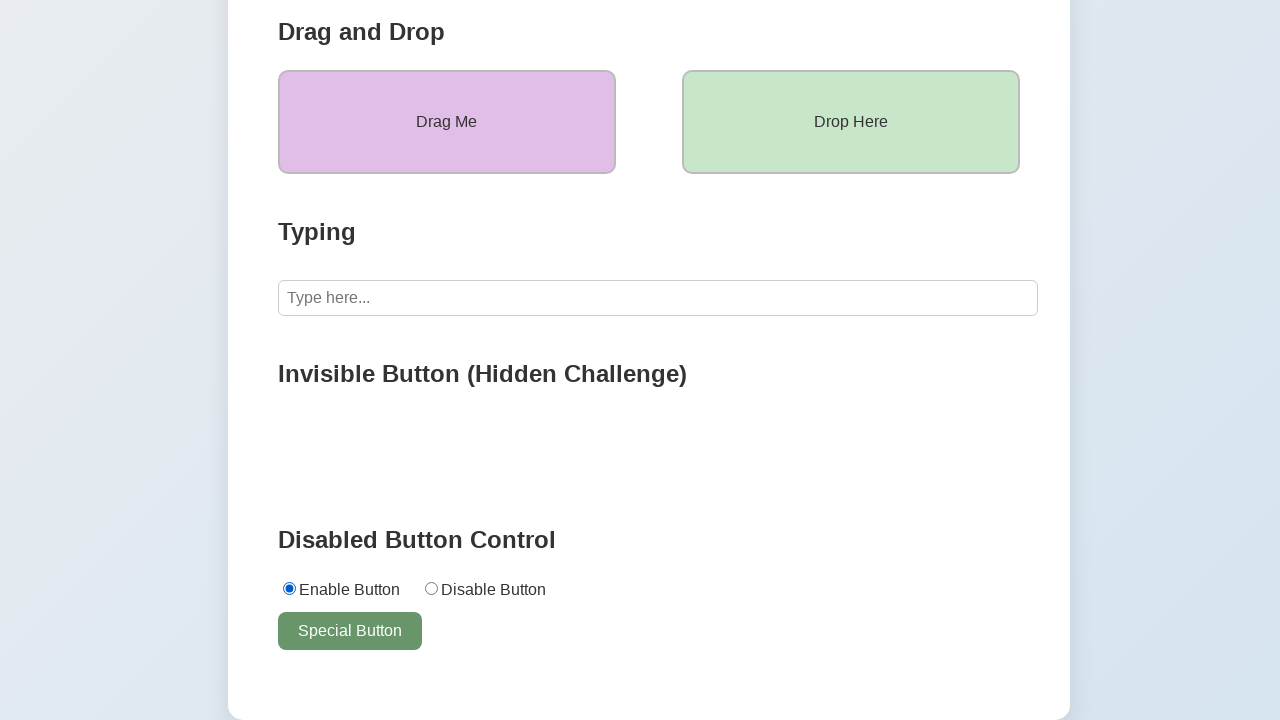

Verified the button is enabled
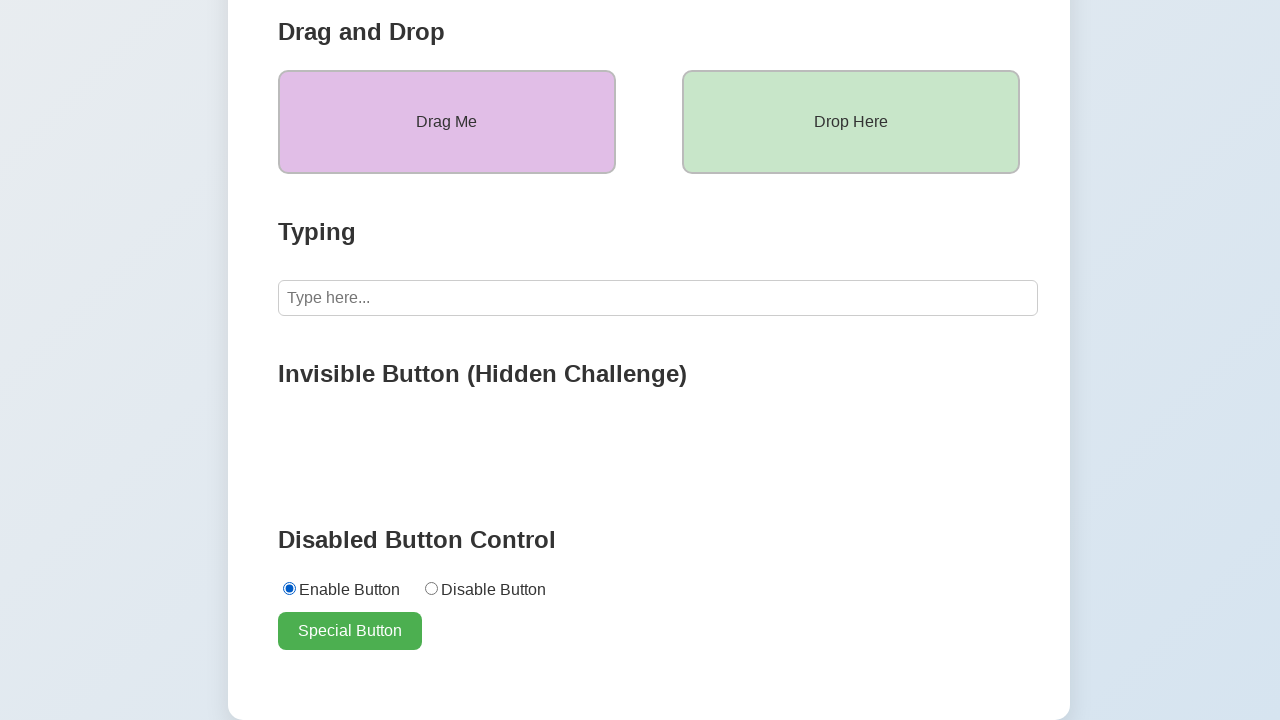

Clicked 'no' radio button to disable the button at (431, 588) on input[value='no']
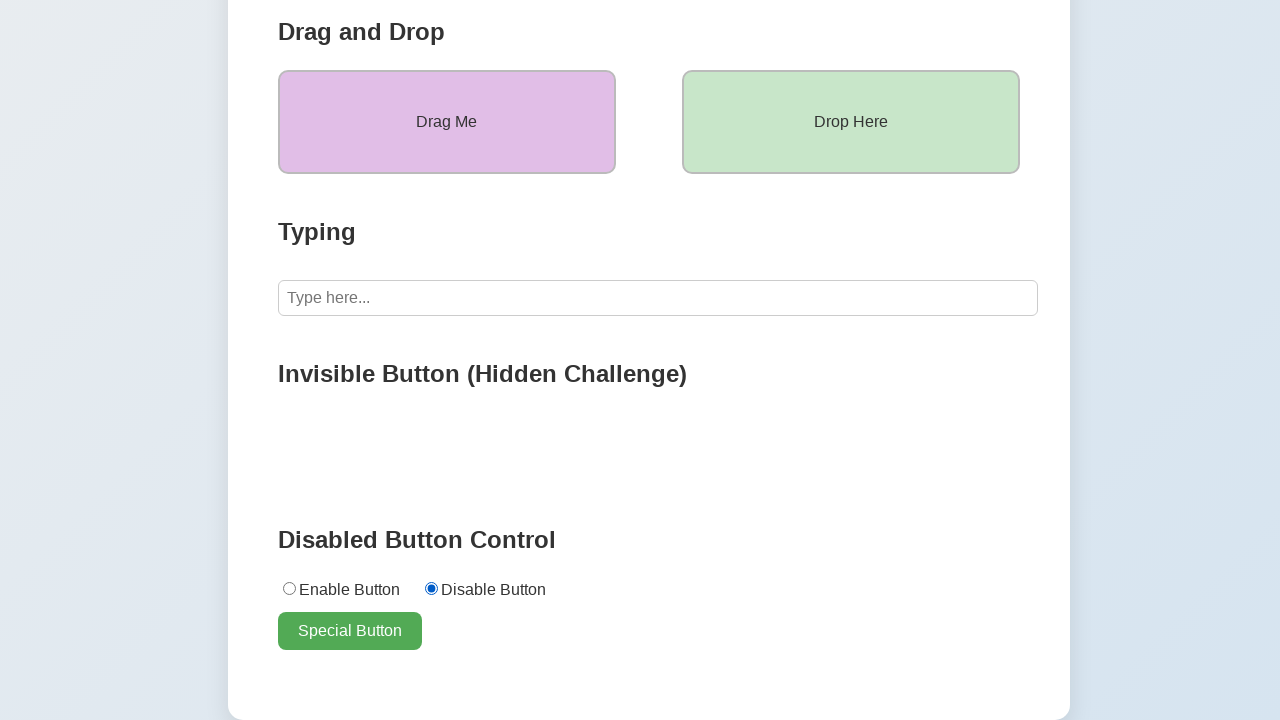

Verified the button is disabled
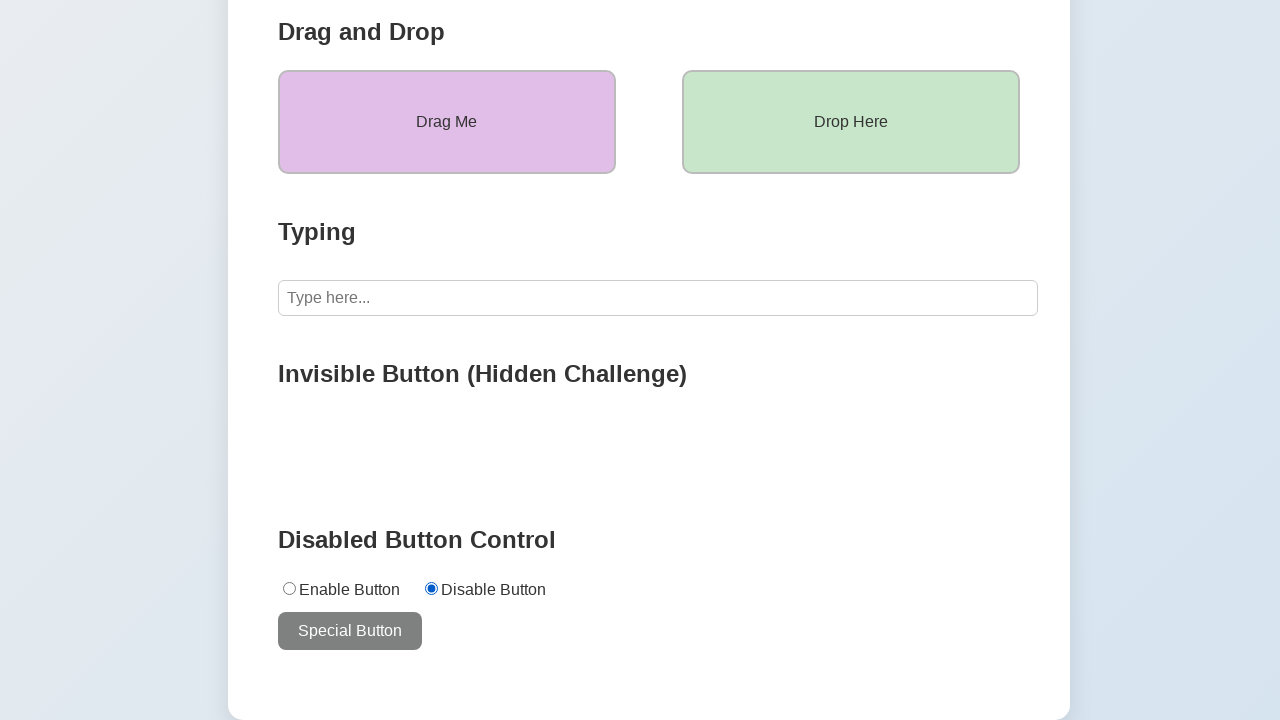

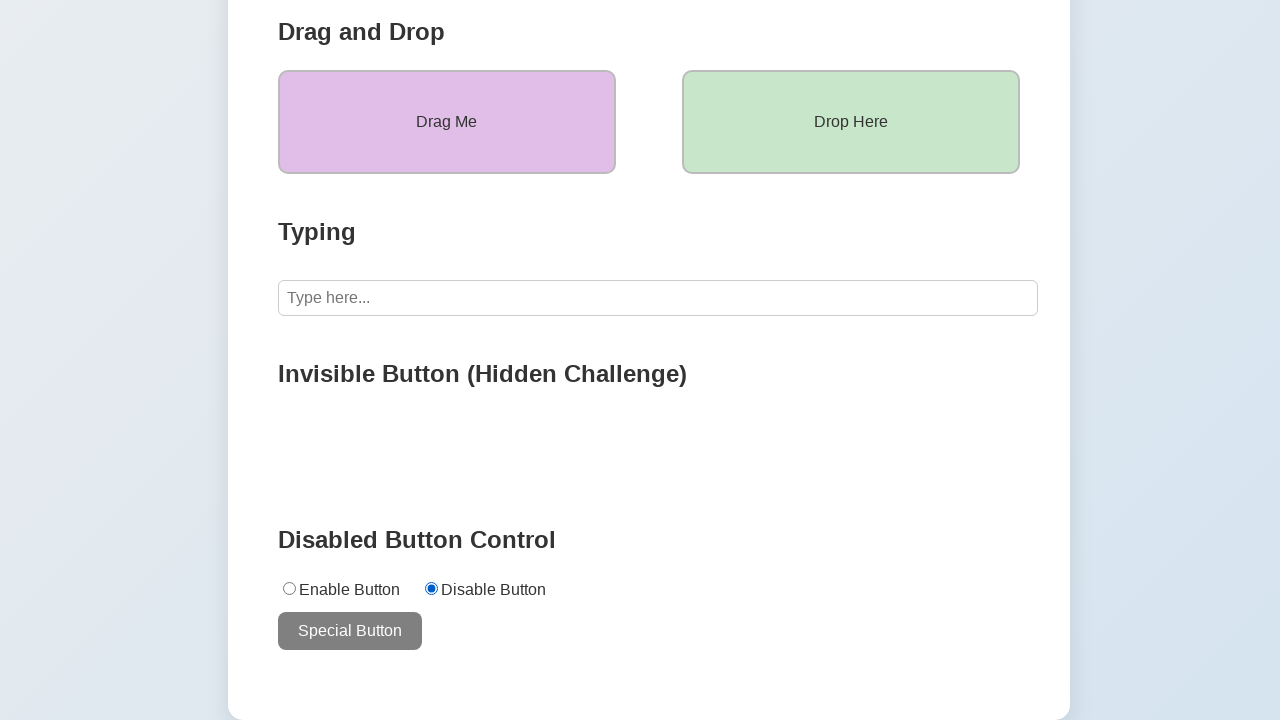